Tests marking all todo items as completed using the toggle all checkbox

Starting URL: https://demo.playwright.dev/todomvc

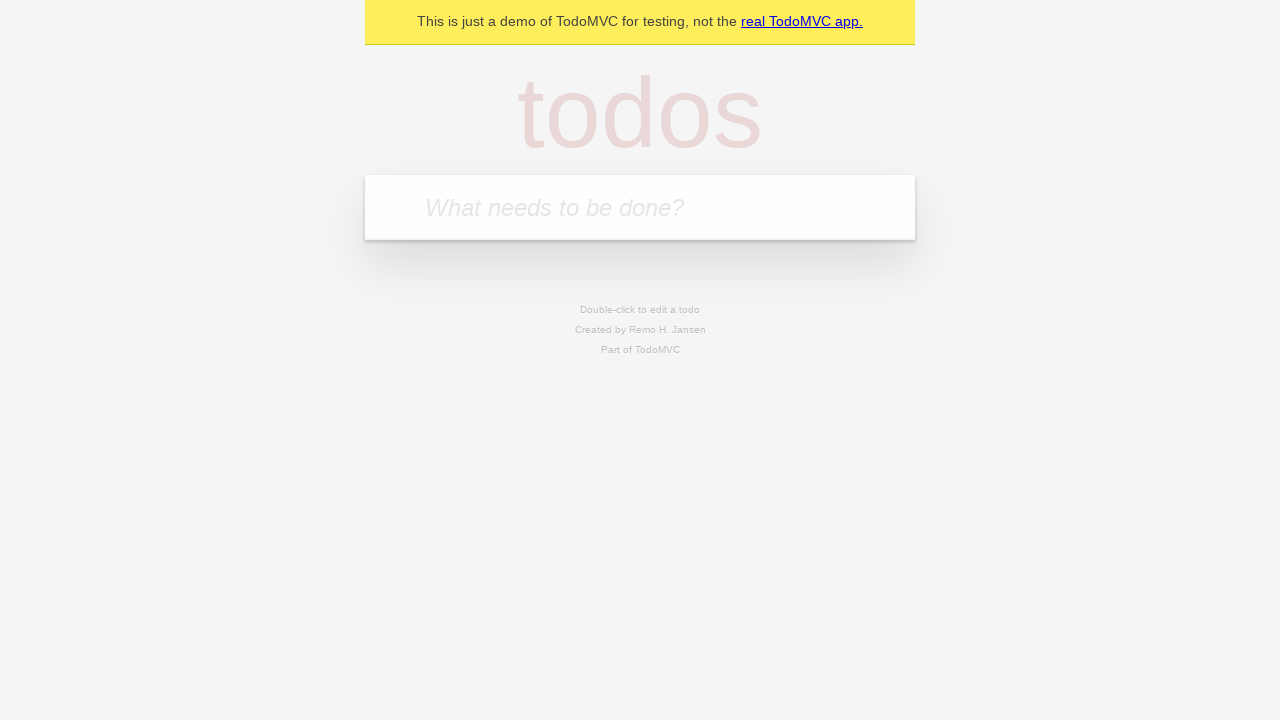

Filled todo input with 'buy some cheese' on internal:attr=[placeholder="What needs to be done?"i]
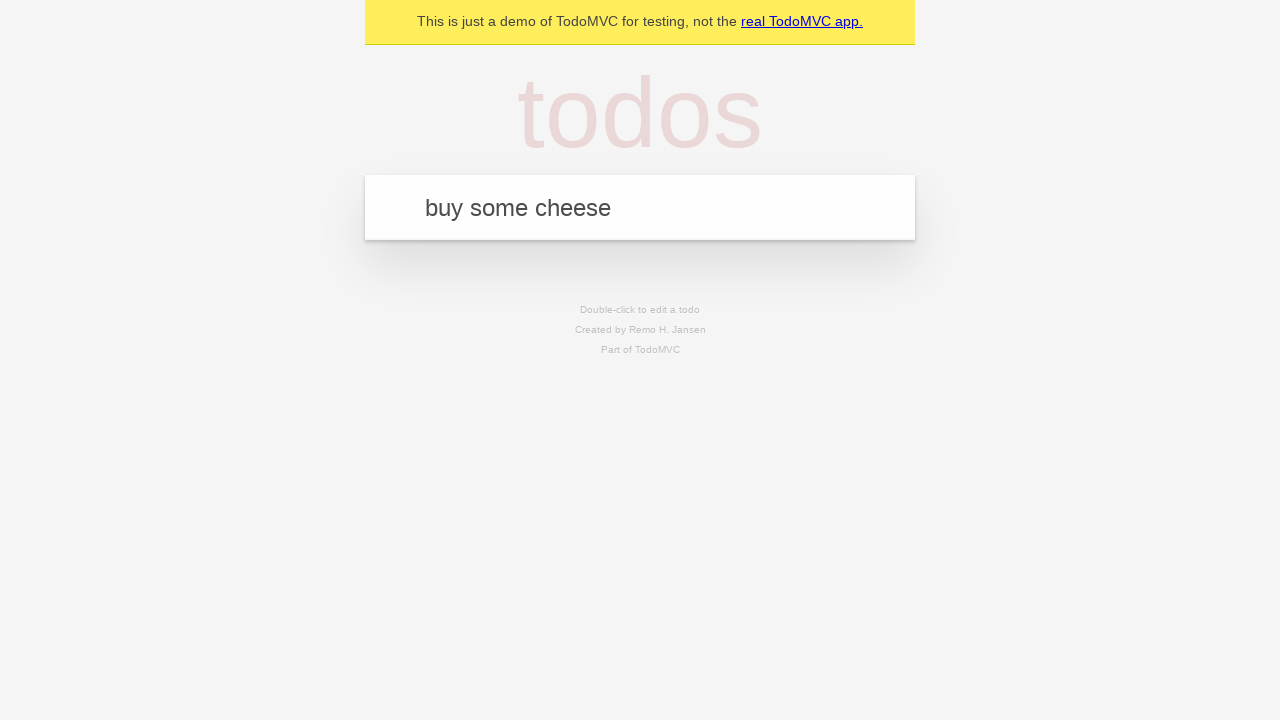

Pressed Enter to add first todo item on internal:attr=[placeholder="What needs to be done?"i]
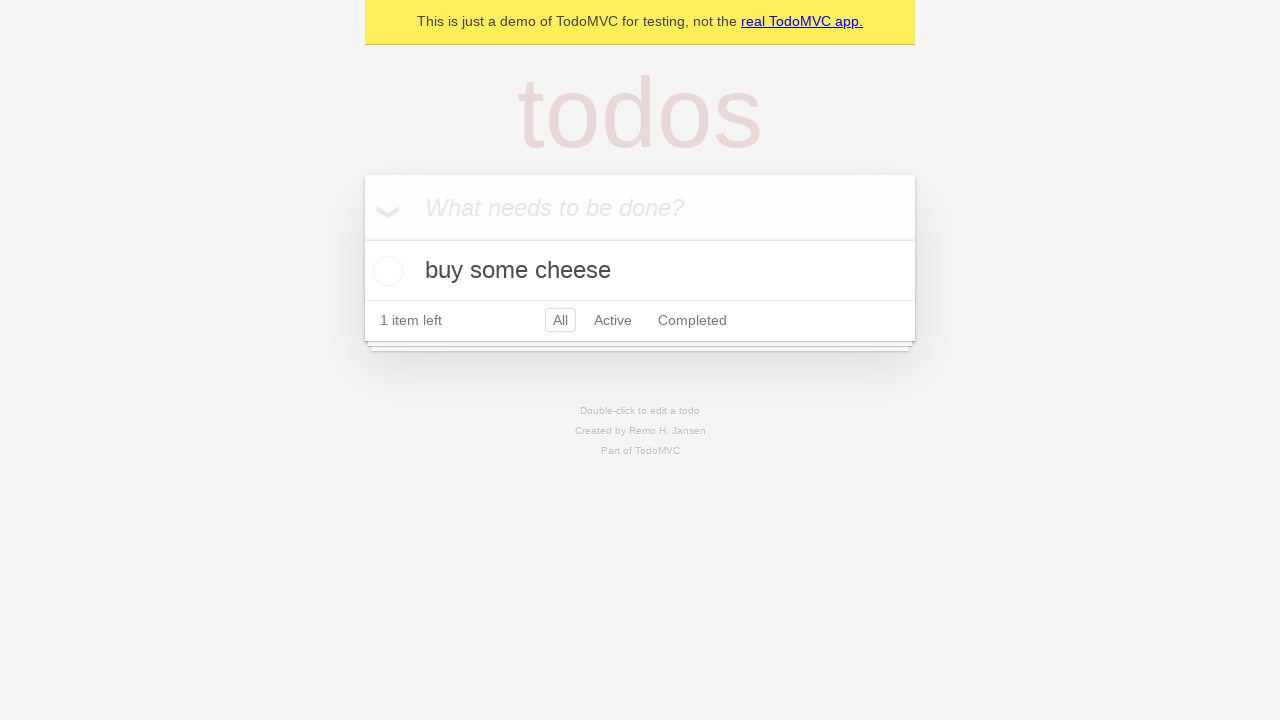

Filled todo input with 'feed the cat' on internal:attr=[placeholder="What needs to be done?"i]
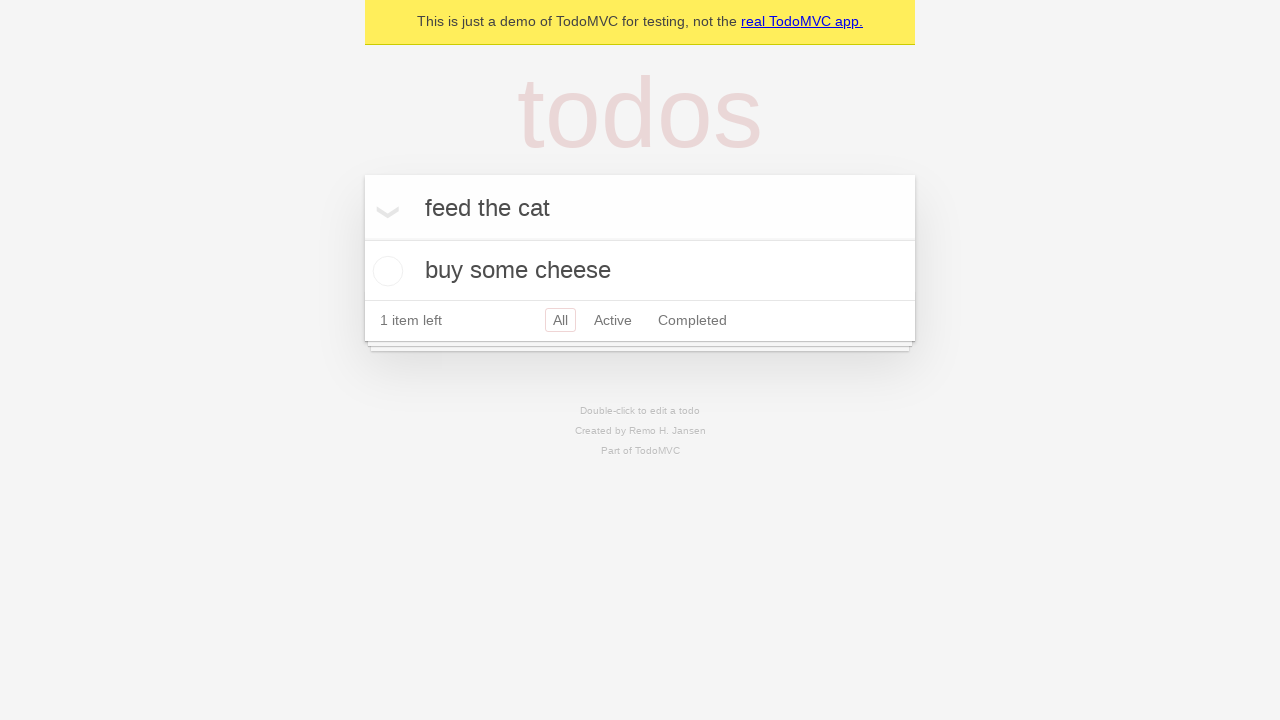

Pressed Enter to add second todo item on internal:attr=[placeholder="What needs to be done?"i]
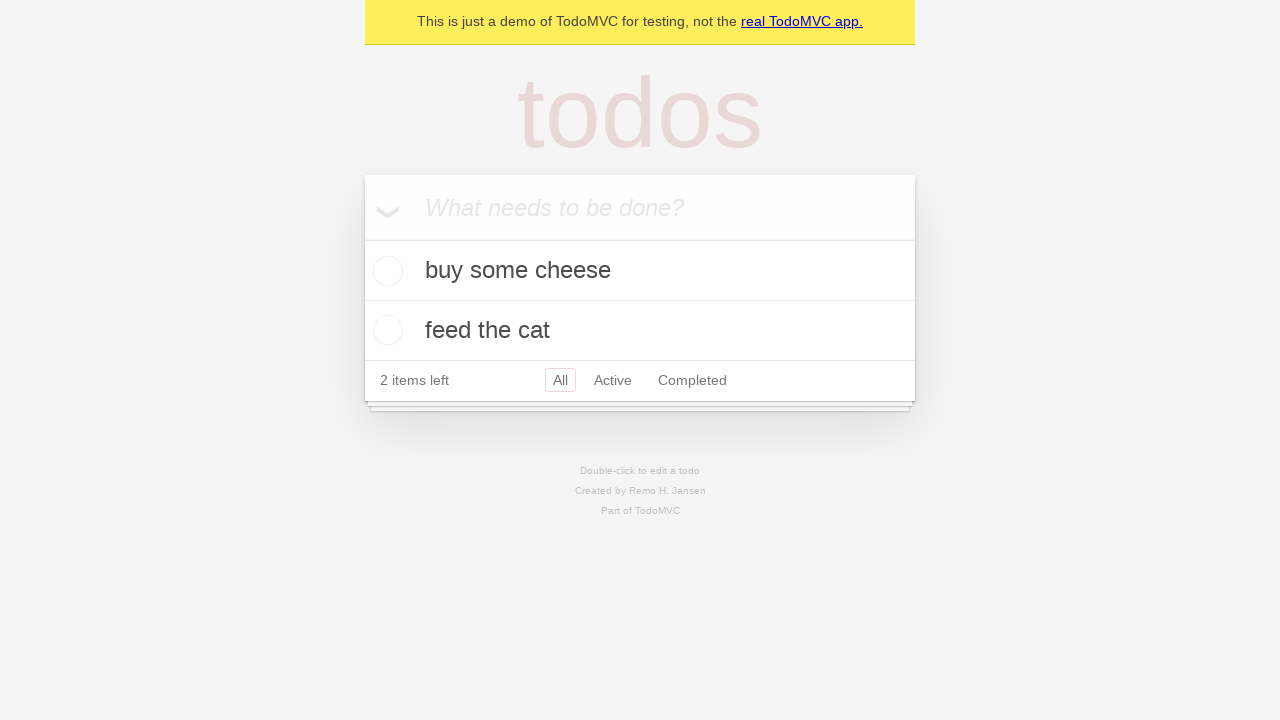

Filled todo input with 'book a doctors appointment' on internal:attr=[placeholder="What needs to be done?"i]
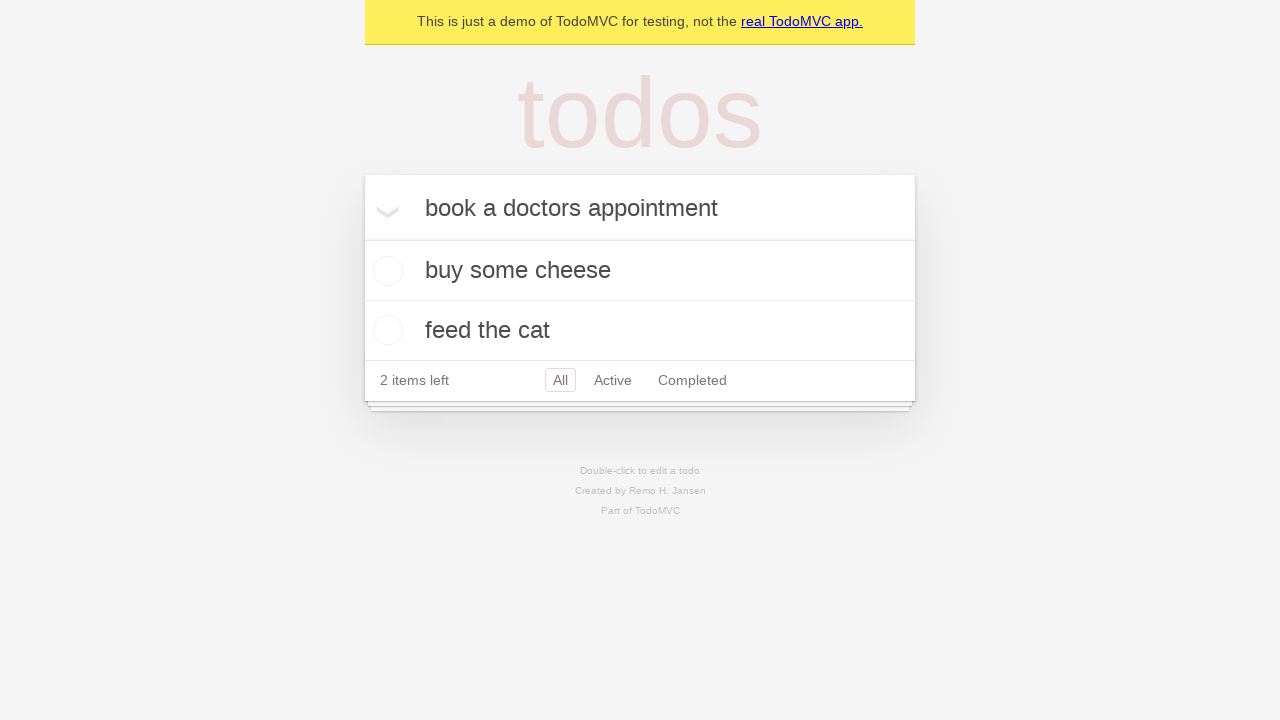

Pressed Enter to add third todo item on internal:attr=[placeholder="What needs to be done?"i]
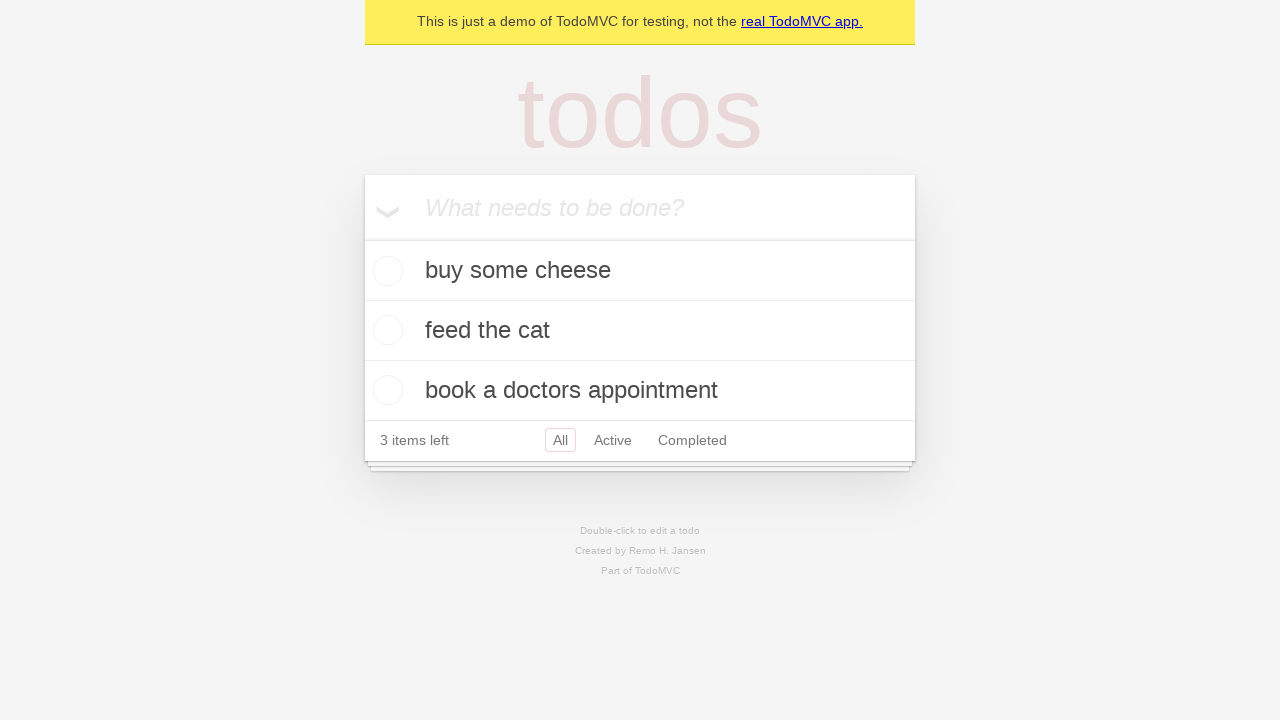

Checked the 'Mark all as complete' checkbox at (362, 238) on internal:label="Mark all as complete"i
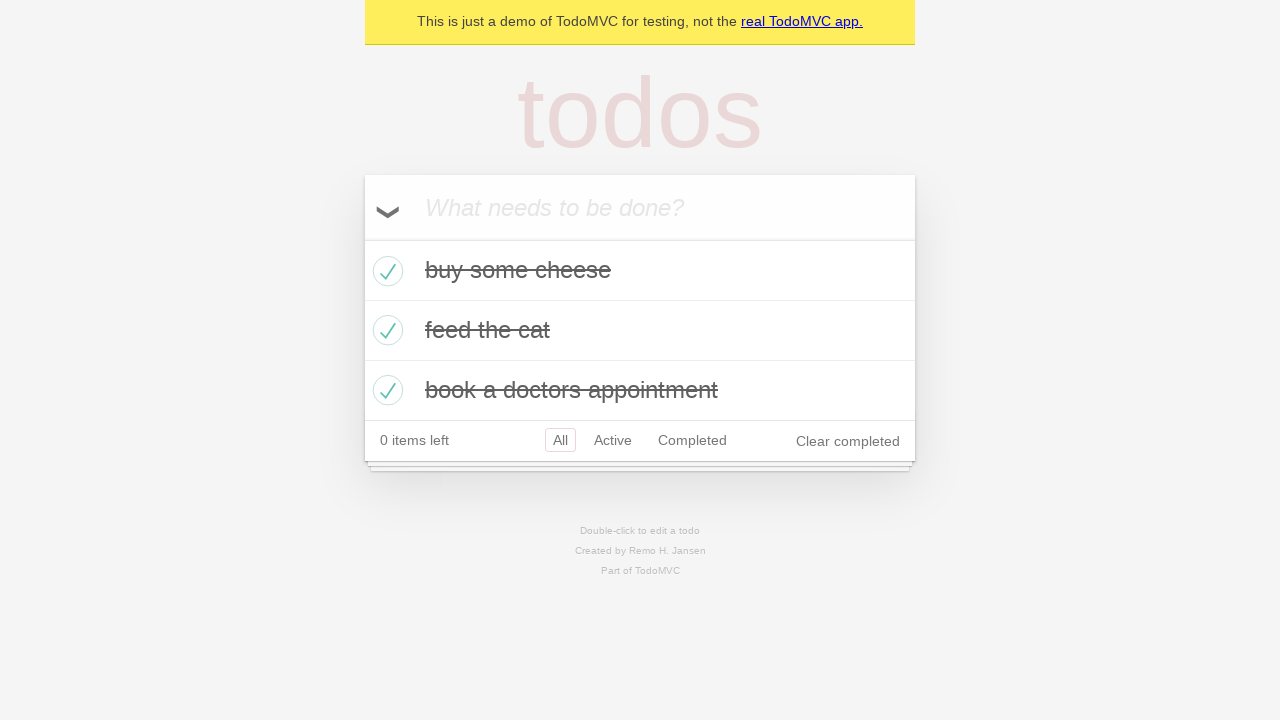

All todo items are now marked as completed
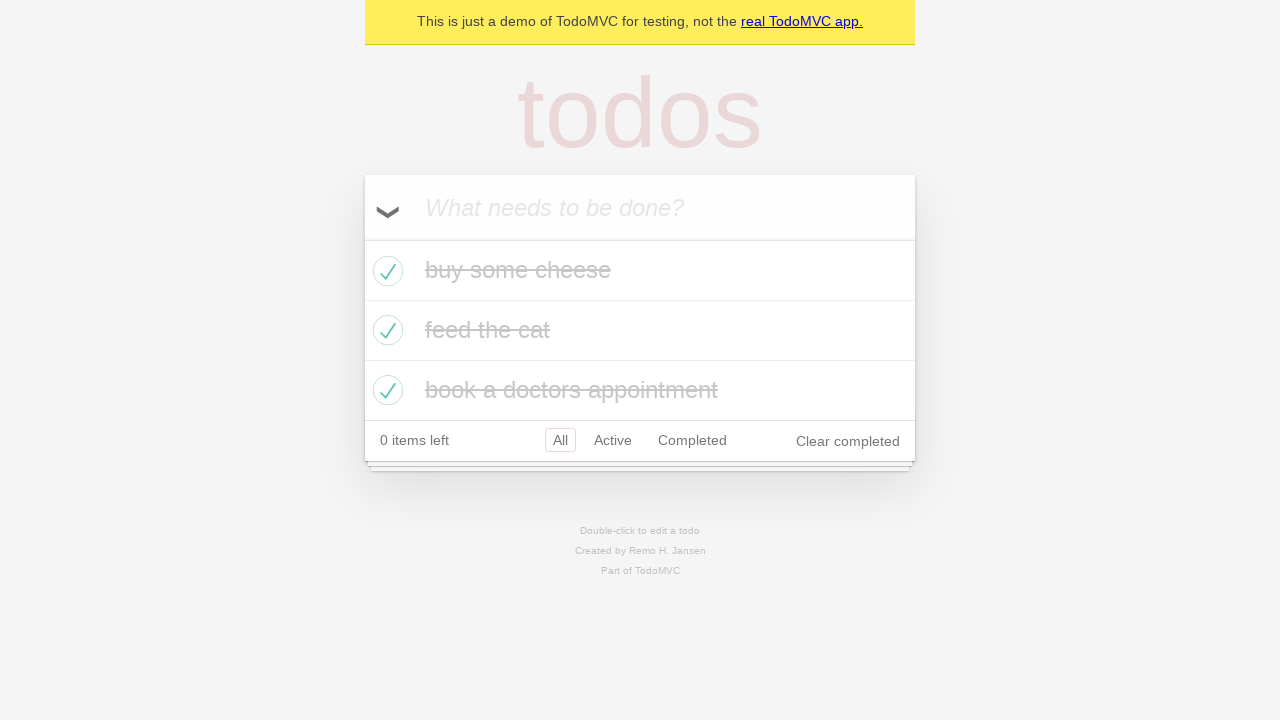

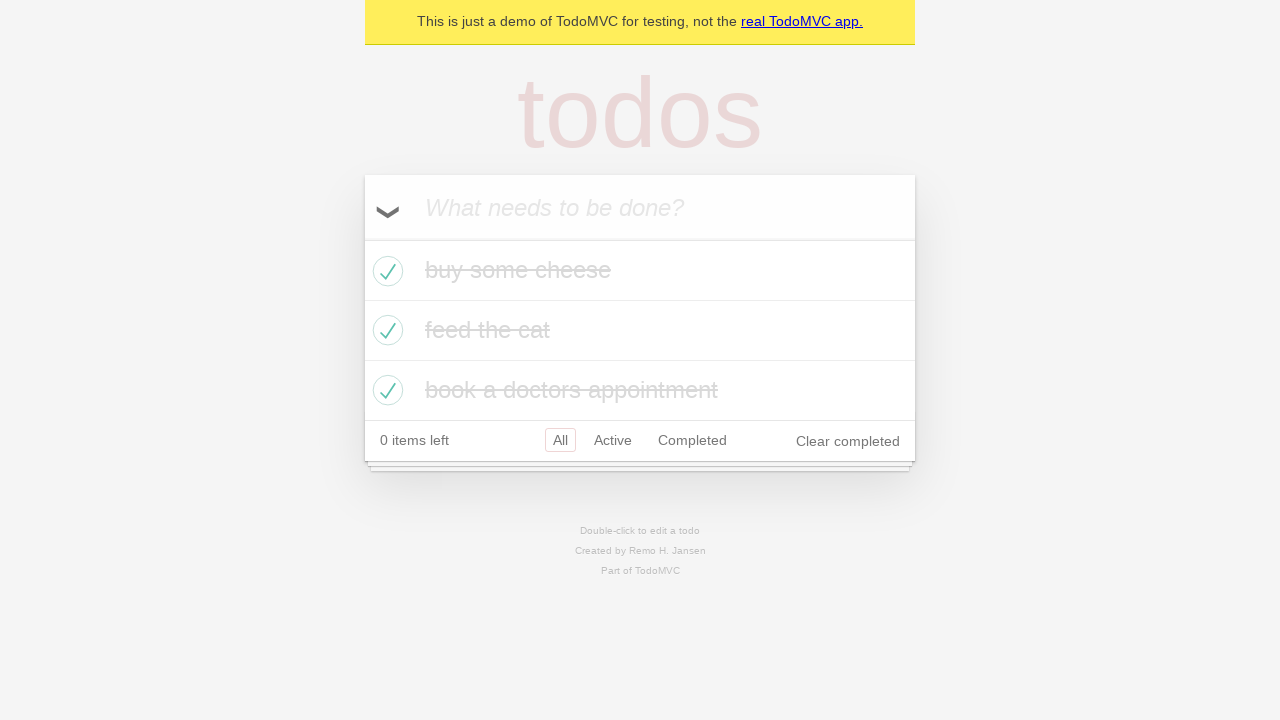